Tests flight booking form functionality including selecting departure and destination cities from dropdowns, selecting a date, and toggling round trip radio button options on a practice website.

Starting URL: https://rahulshettyacademy.com/dropdownsPractise/

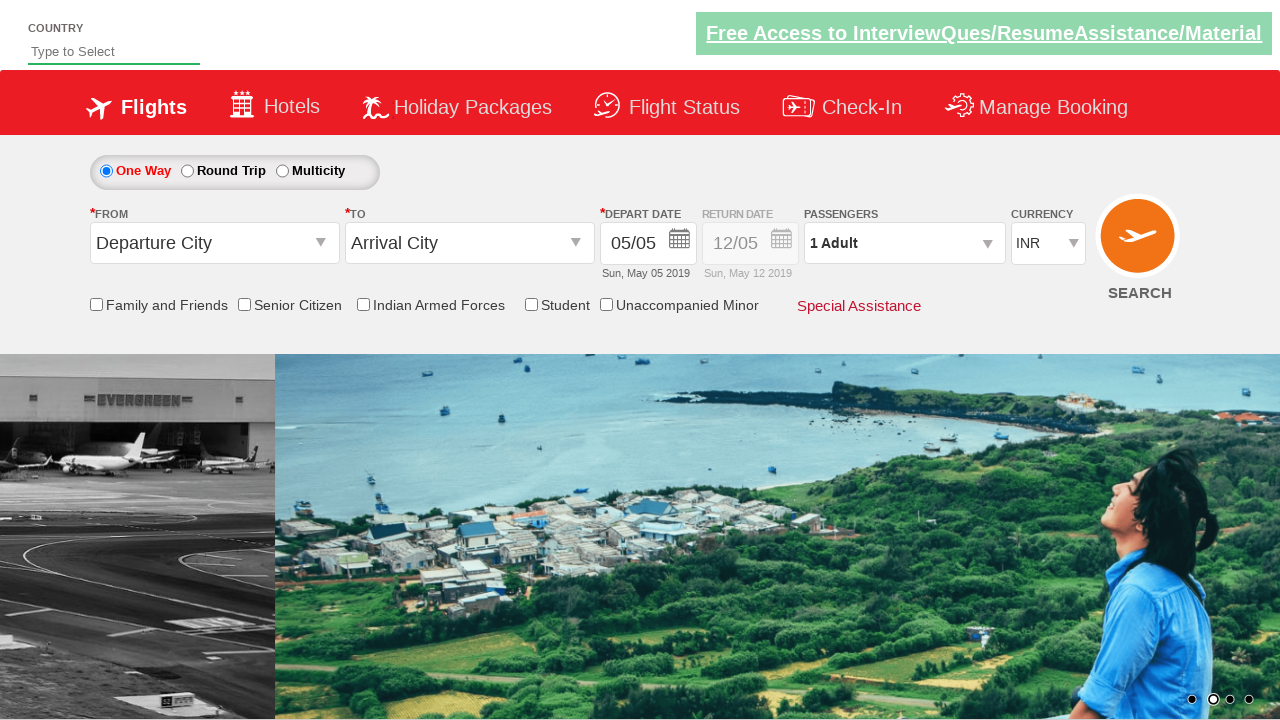

Clicked on Departure City dropdown at (214, 243) on input[value='Departure City']
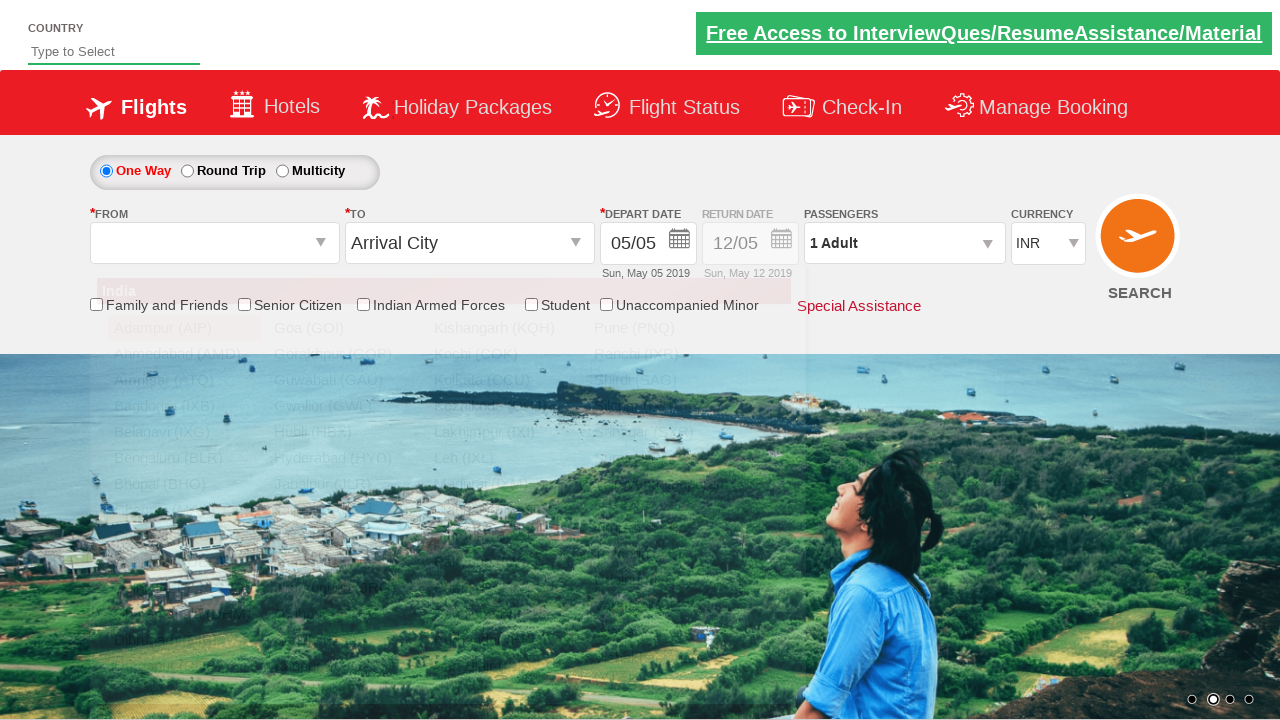

Selected Bangalore (BLR) as departure city at (184, 458) on xpath=//div[@id='ctl00_mainContent_ddl_originStation1_CTNR']//a[@value='BLR']
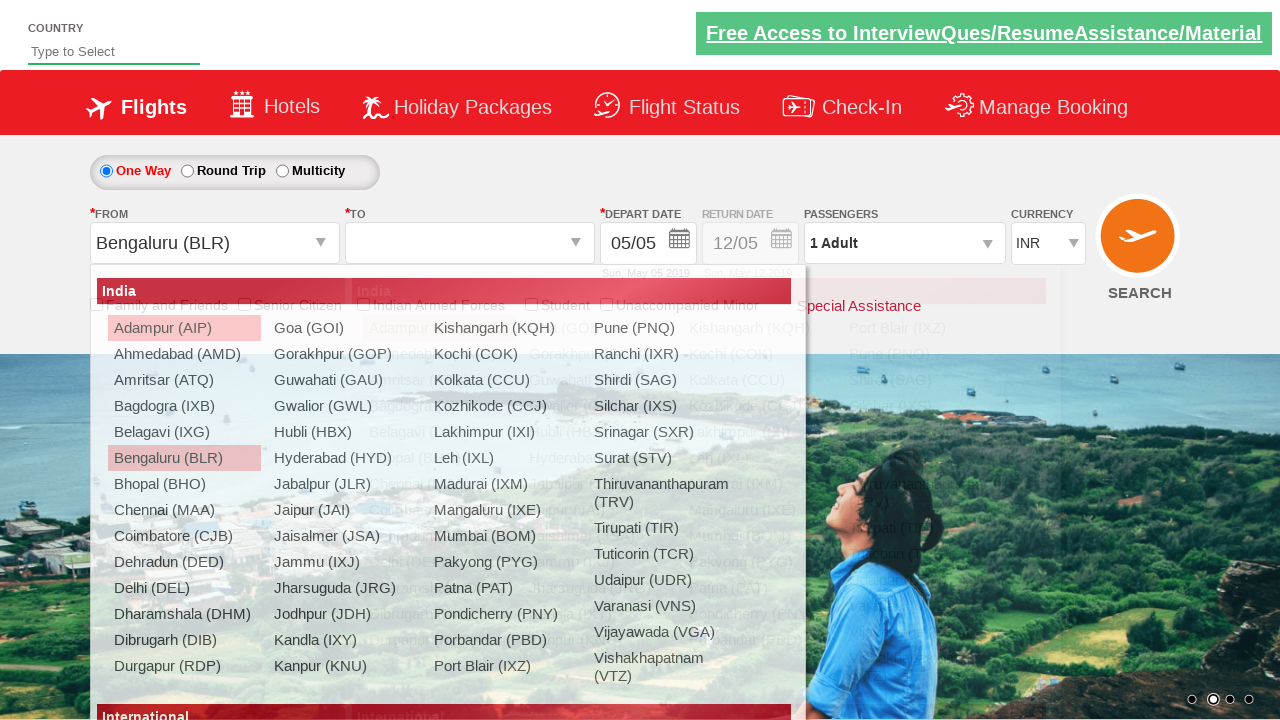

Waited for destination dropdown to be ready
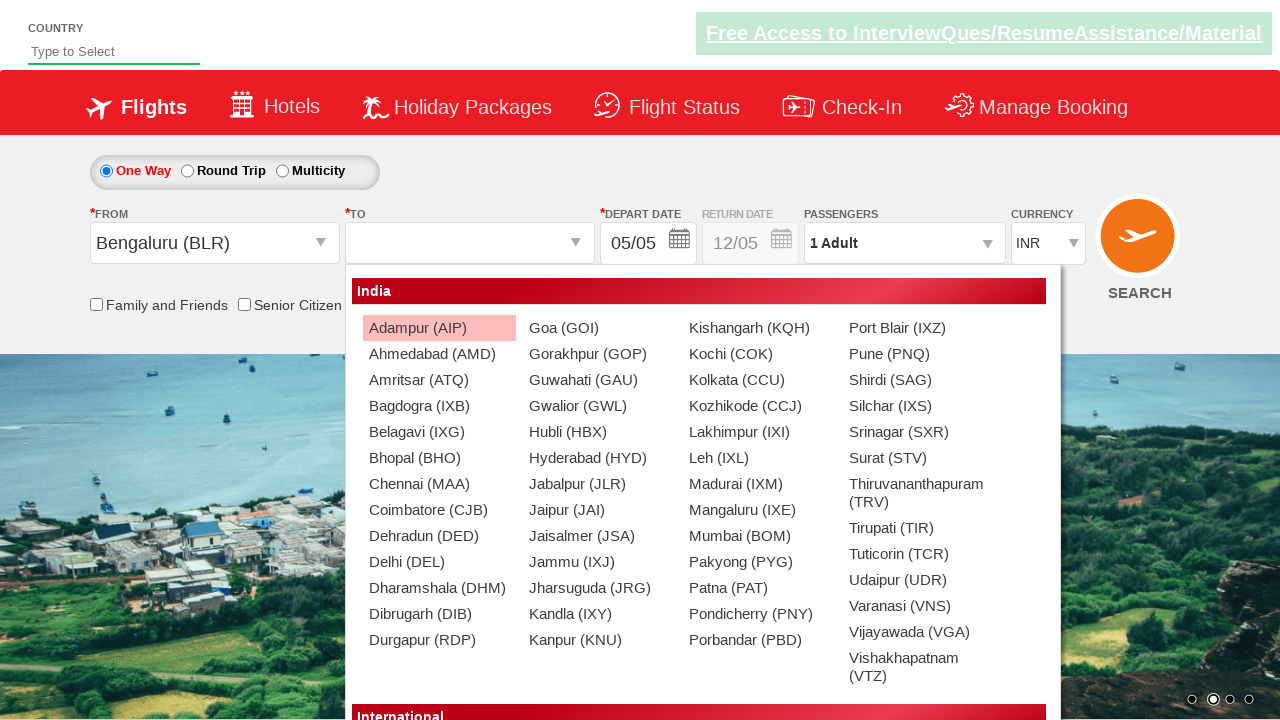

Selected Chennai (MAA) as destination city at (439, 484) on xpath=//div[@id='glsctl00_mainContent_ddl_destinationStation1_CTNR']//a[@value='
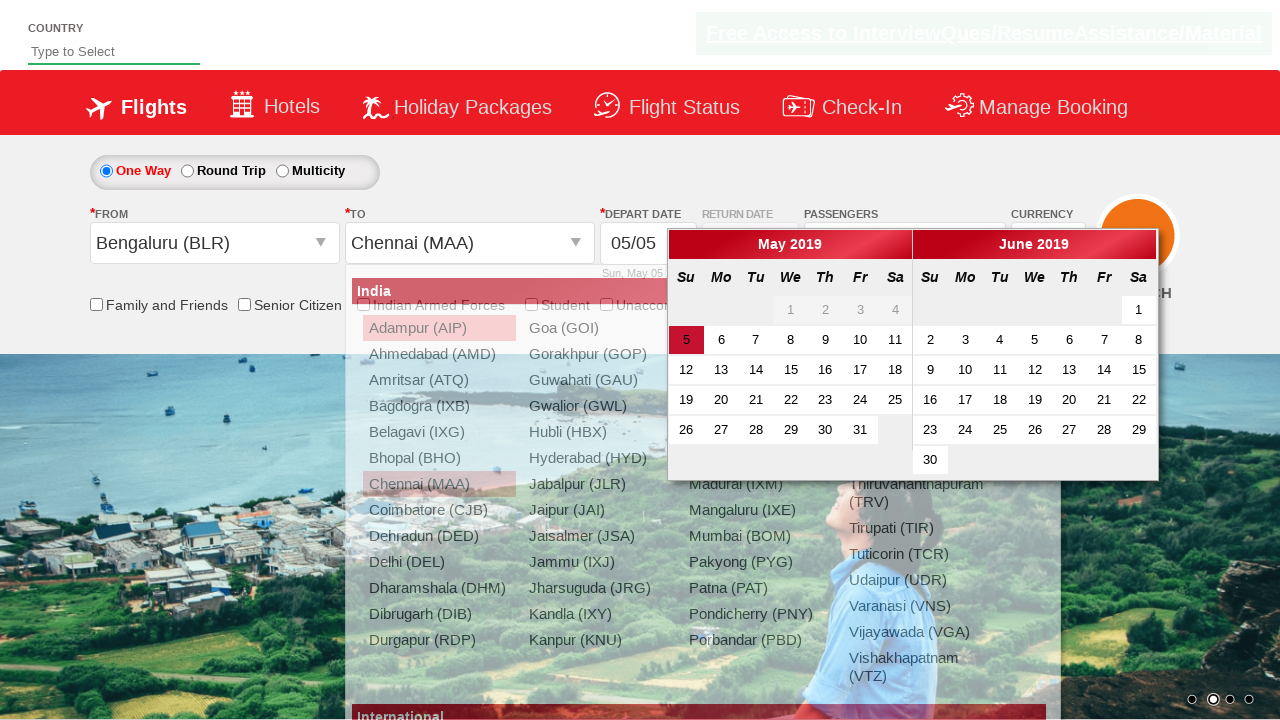

Waited for calendar to appear
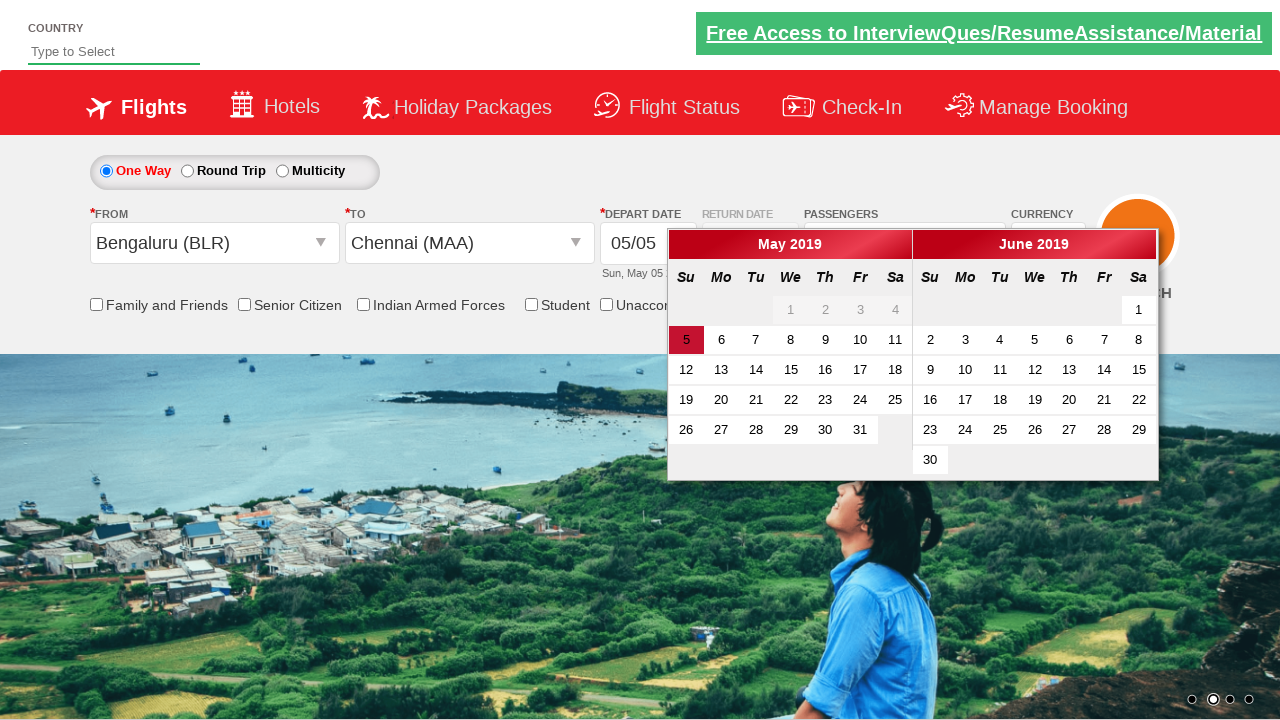

Selected active date in calendar at (686, 340) on .ui-state-default.ui-state-active
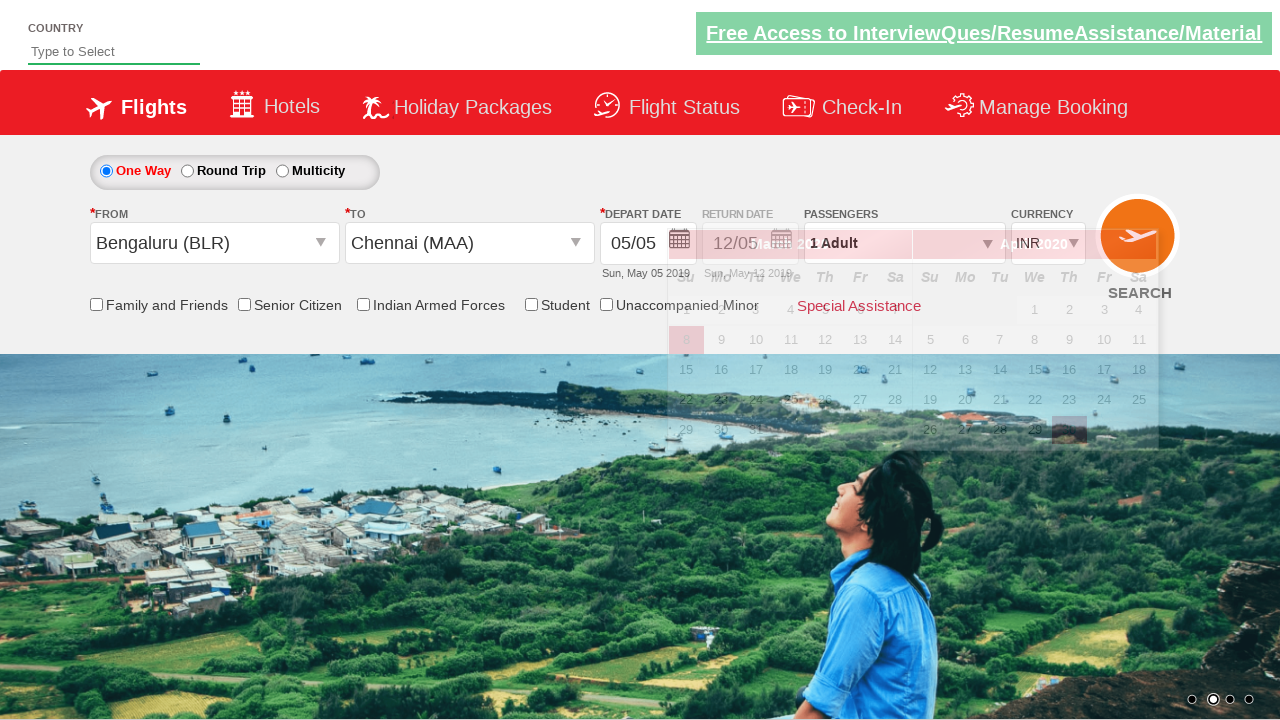

Clicked on Round Trip radio button at (187, 171) on #ctl00_mainContent_rbtnl_Trip_1
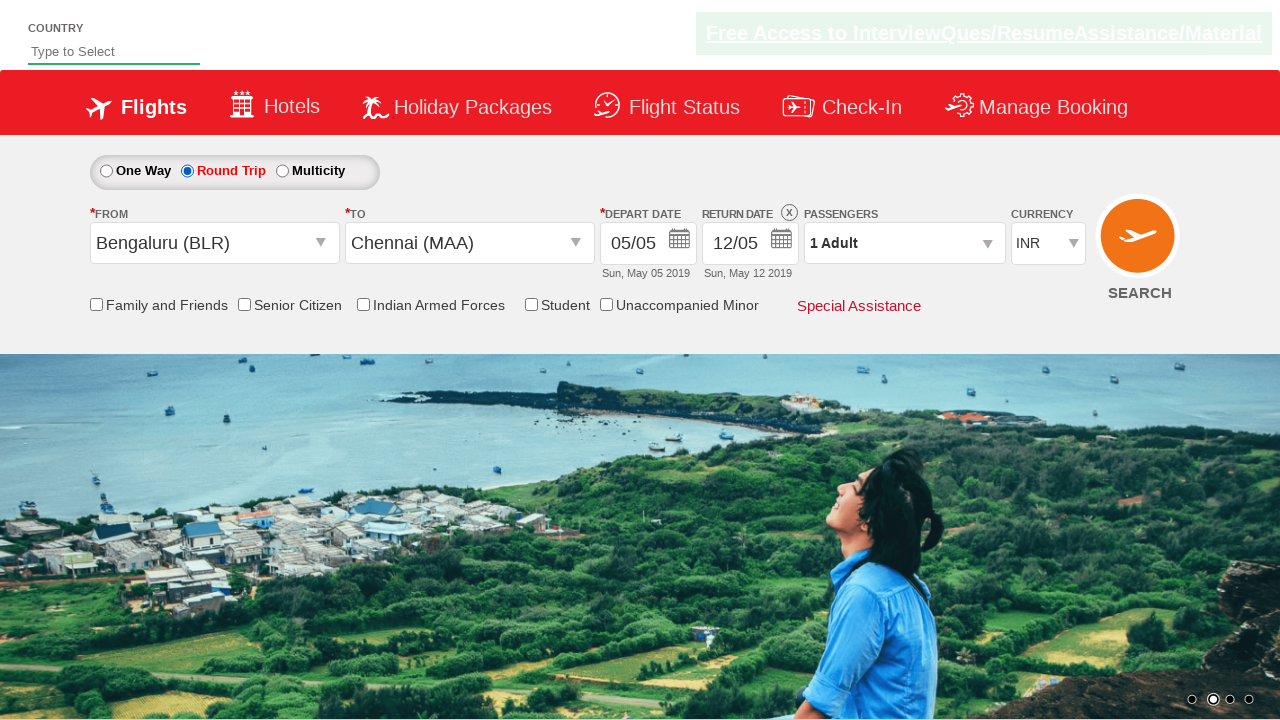

Waited for UI to update after selecting Round Trip
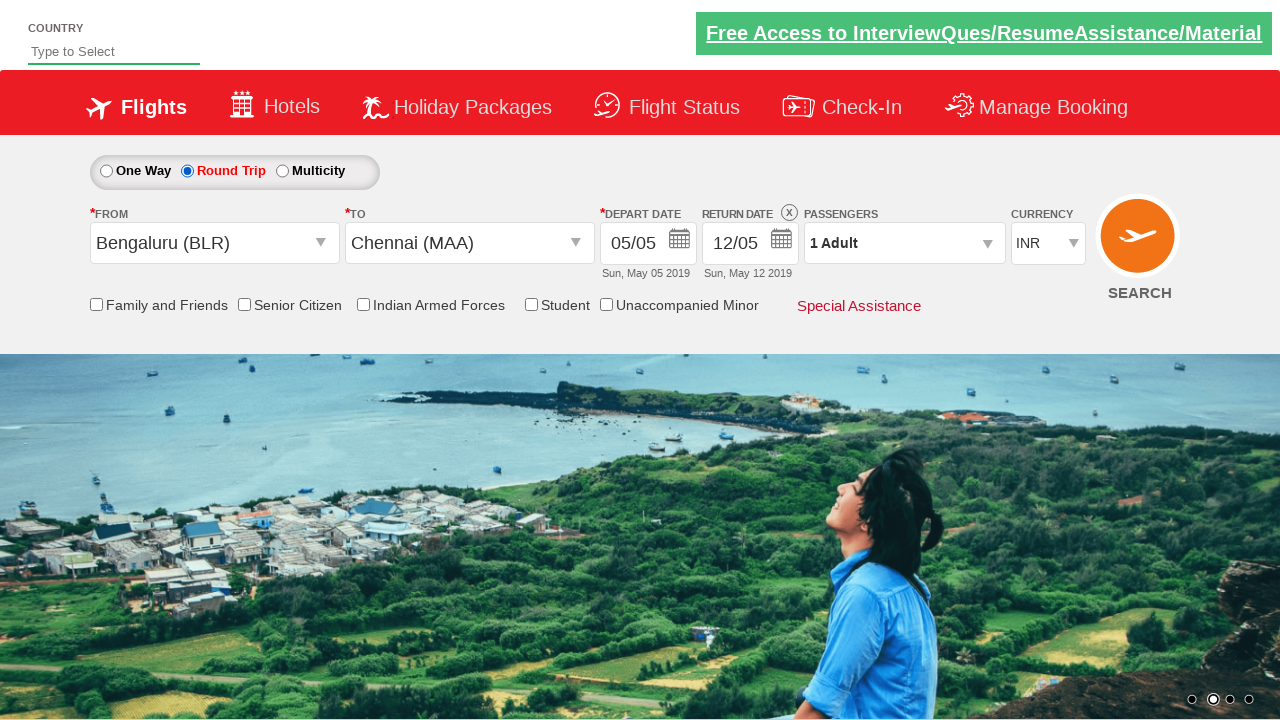

Clicked Round Trip radio button again to verify toggle behavior at (187, 171) on #ctl00_mainContent_rbtnl_Trip_1
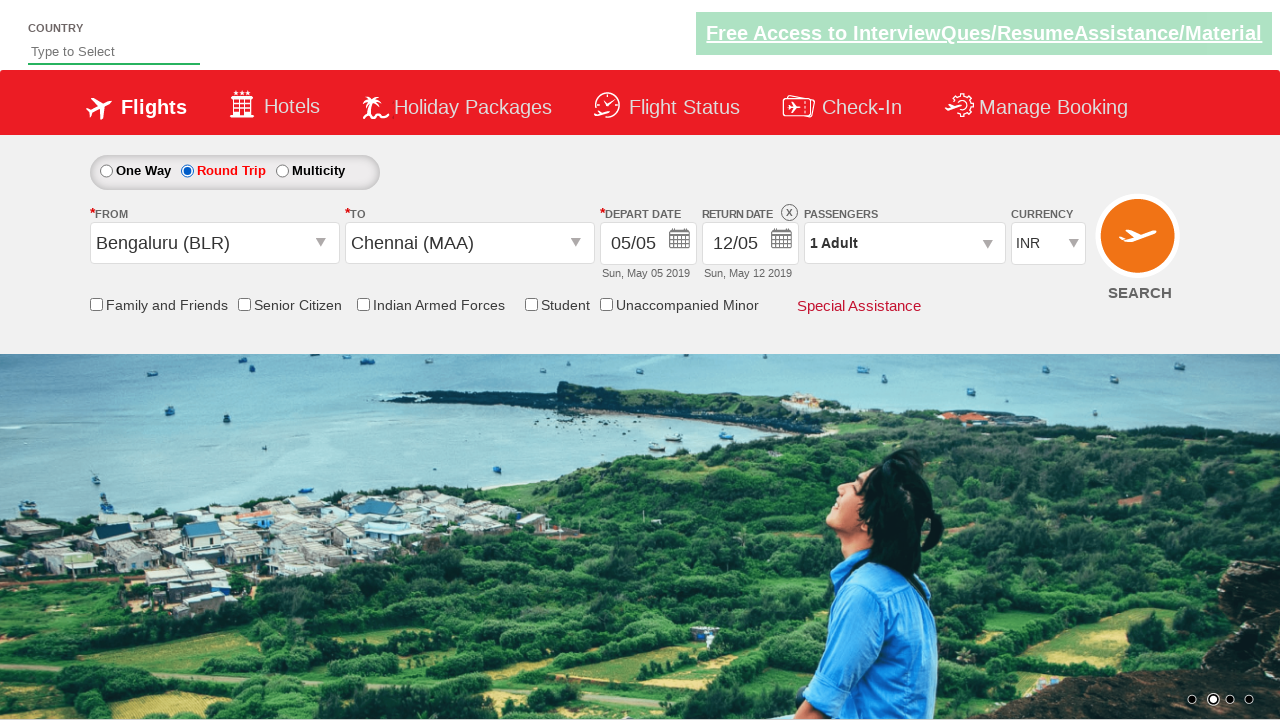

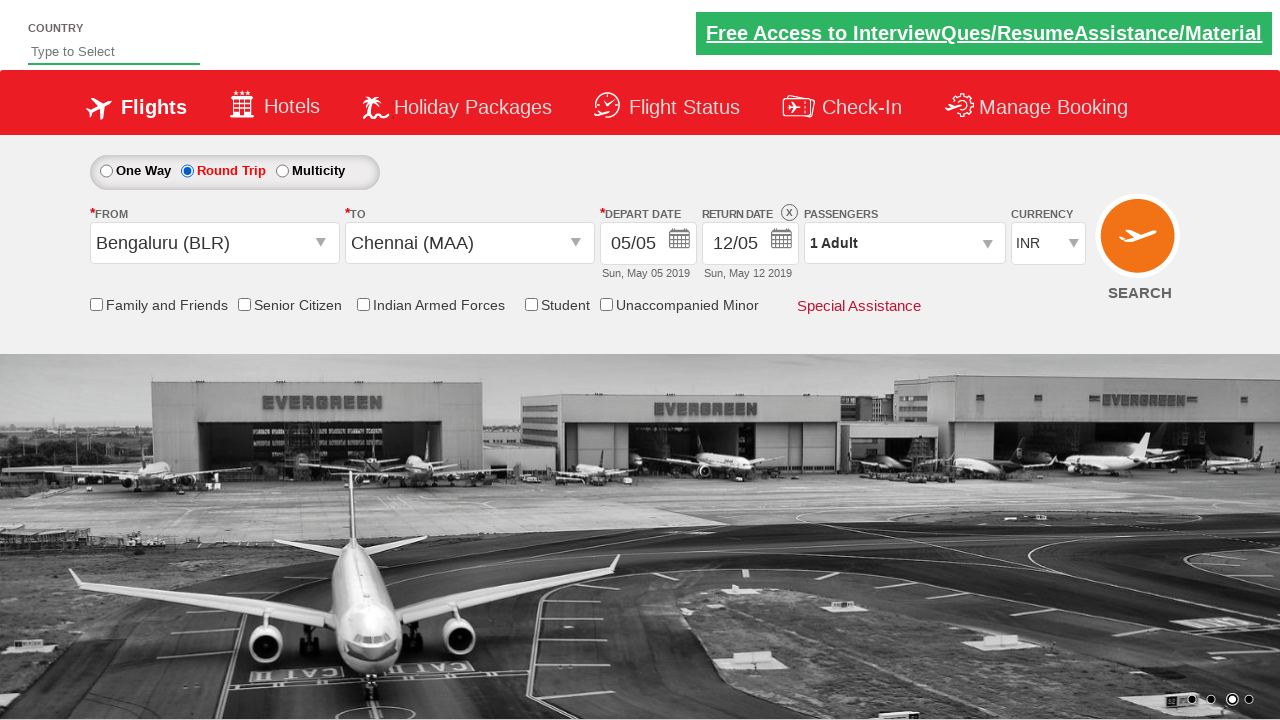